Tests double-click button functionality by double-clicking a button and verifying the confirmation message appears

Starting URL: https://demoqa.com/buttons

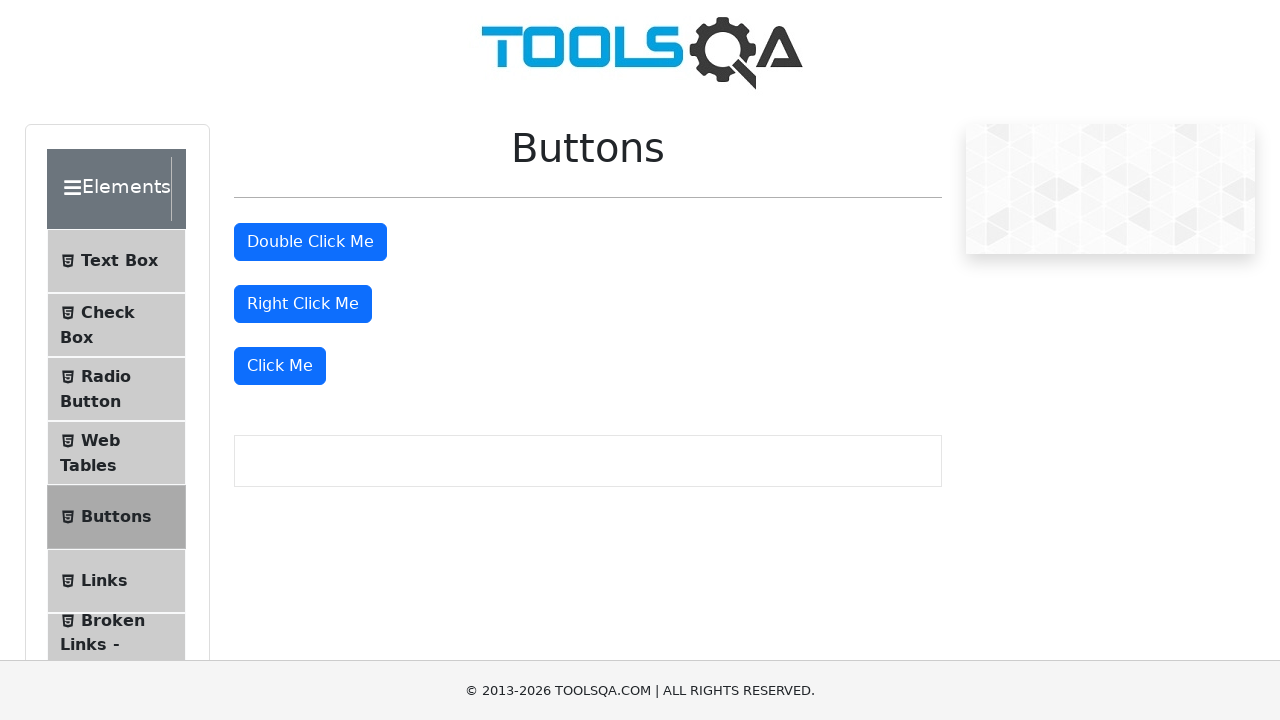

Double-clicked the double click button at (310, 242) on #doubleClickBtn
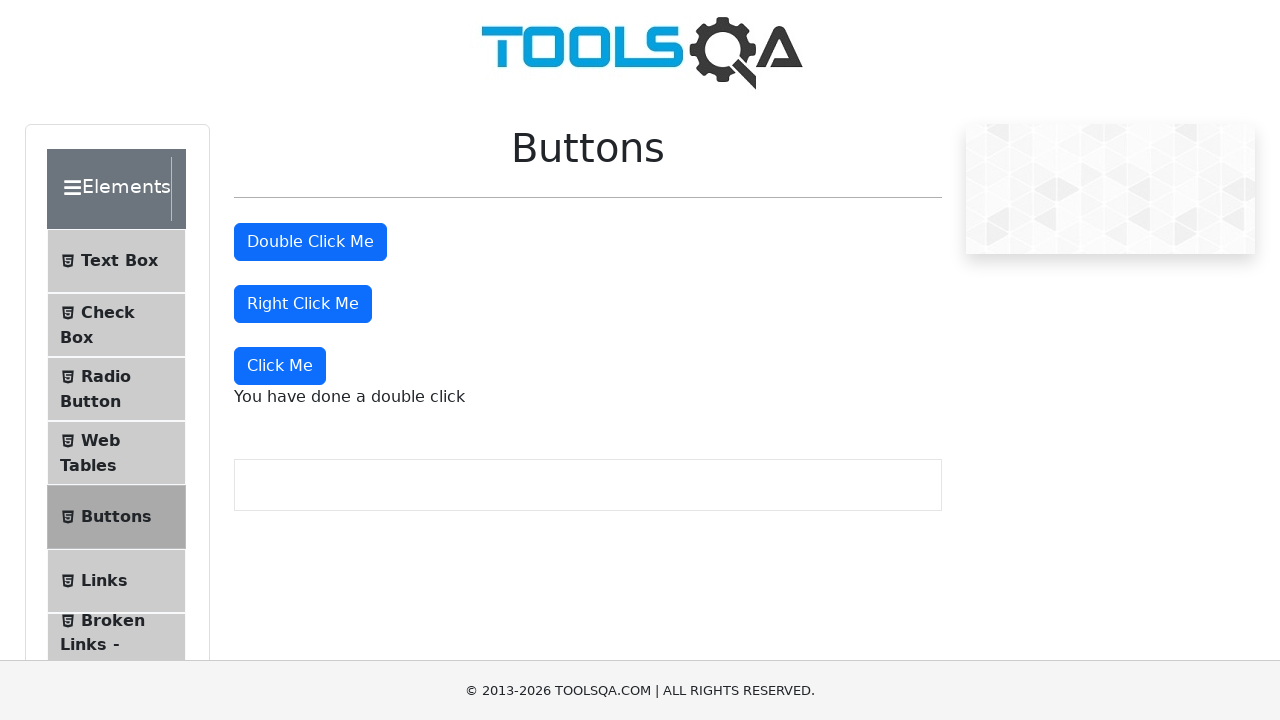

Double-click confirmation message appeared
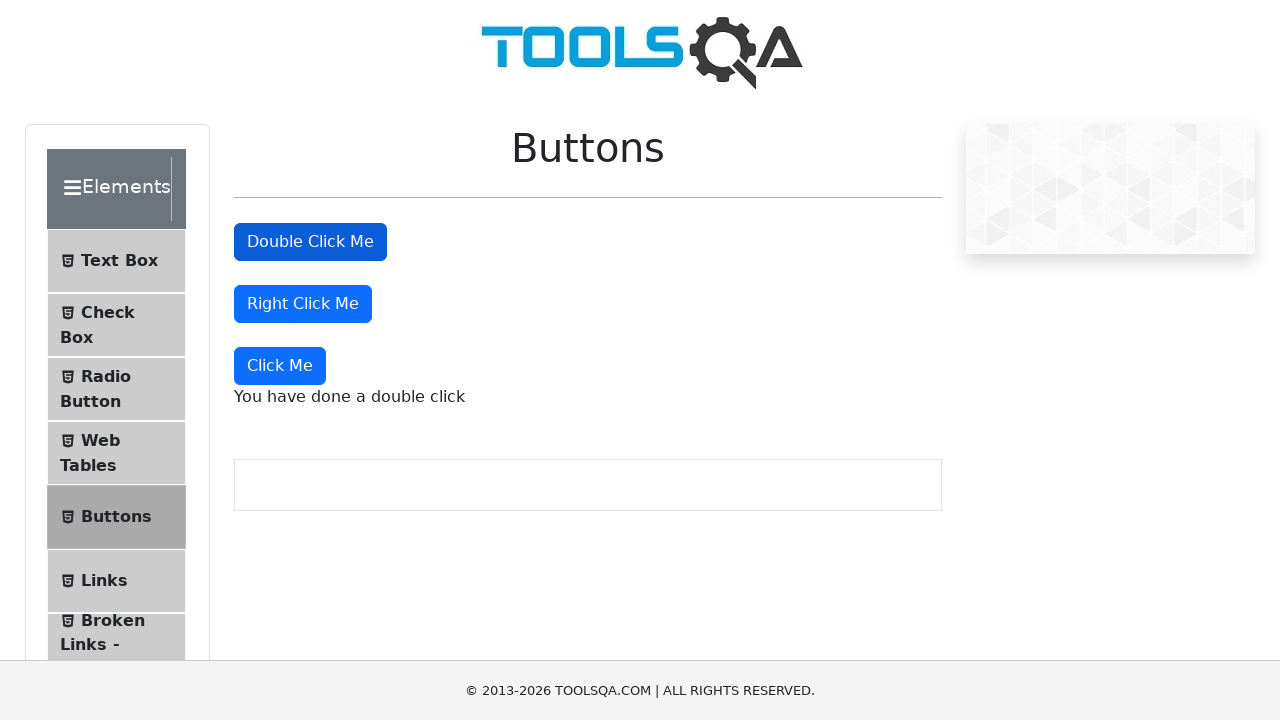

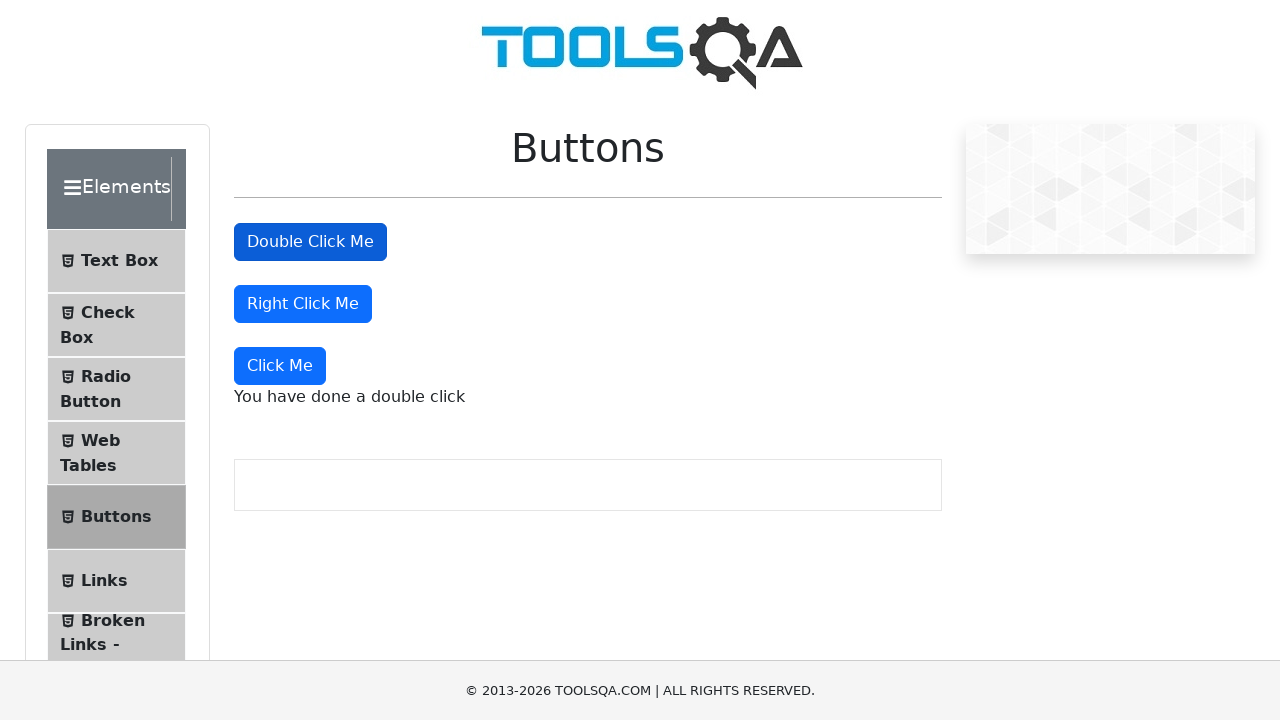